Tests that entered text is trimmed when editing a todo item

Starting URL: https://demo.playwright.dev/todomvc

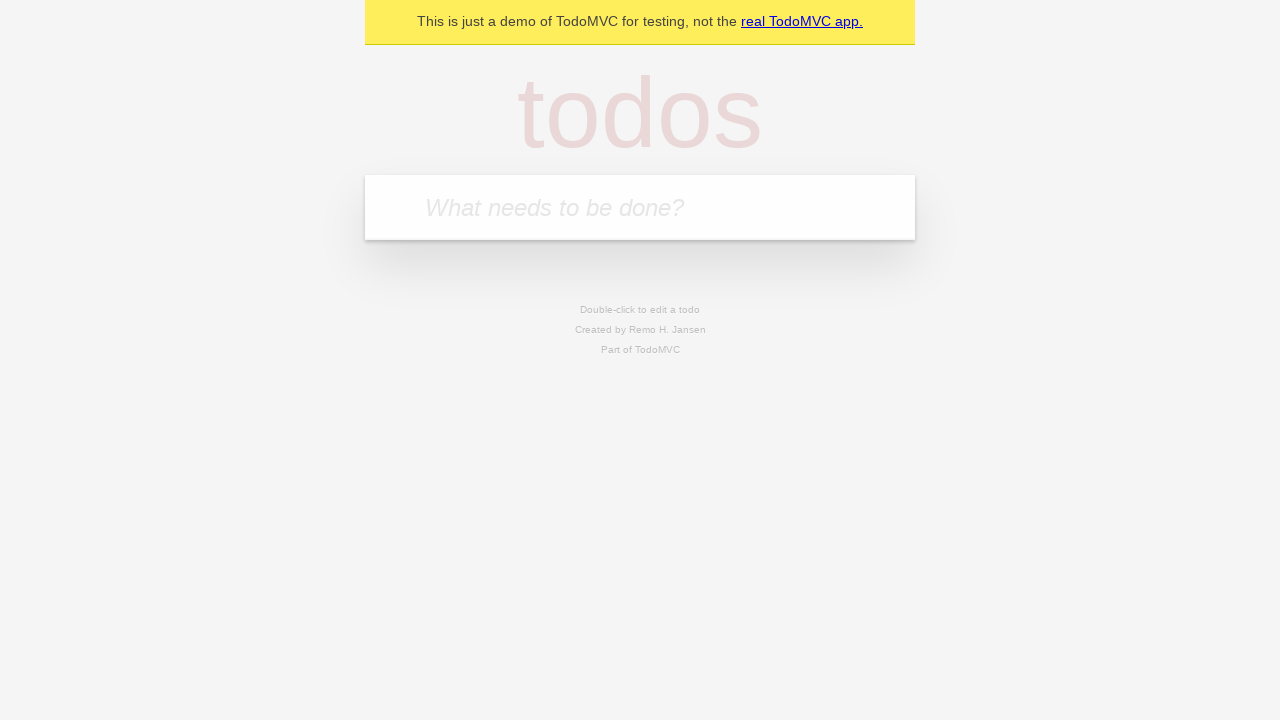

Filled first todo input with 'buy some cheese' on internal:attr=[placeholder="What needs to be done?"i]
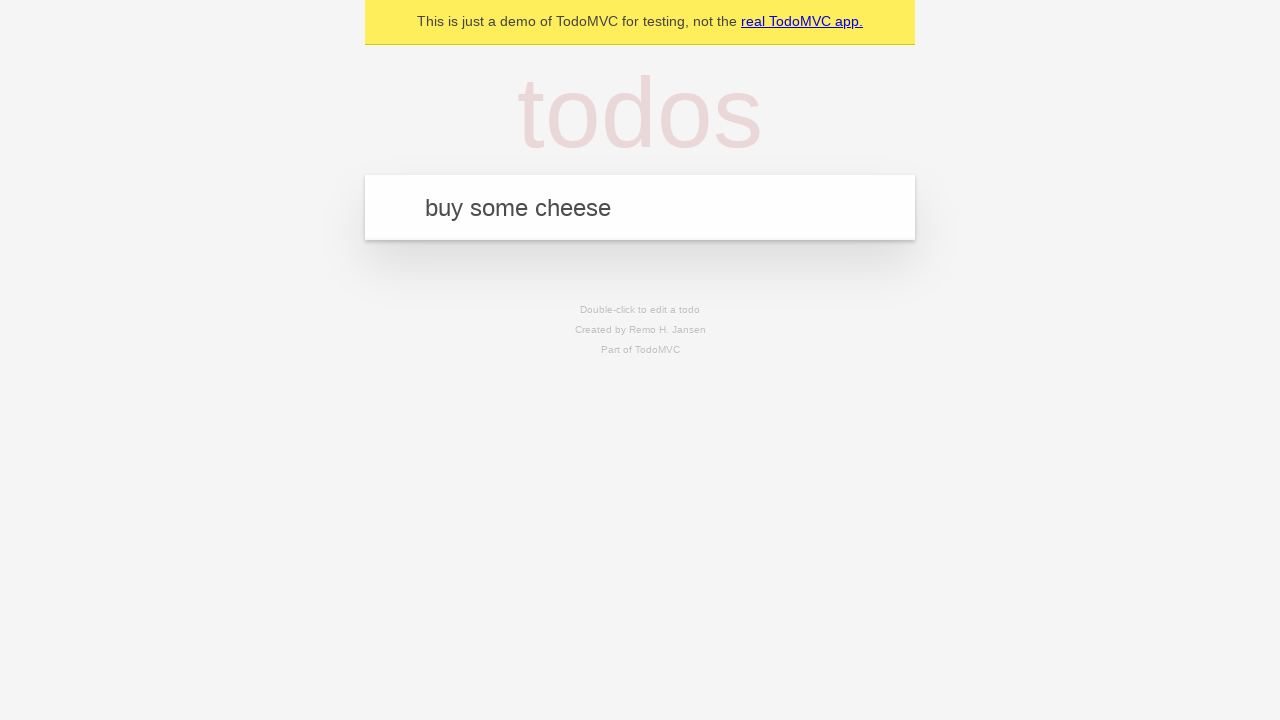

Pressed Enter to create first todo on internal:attr=[placeholder="What needs to be done?"i]
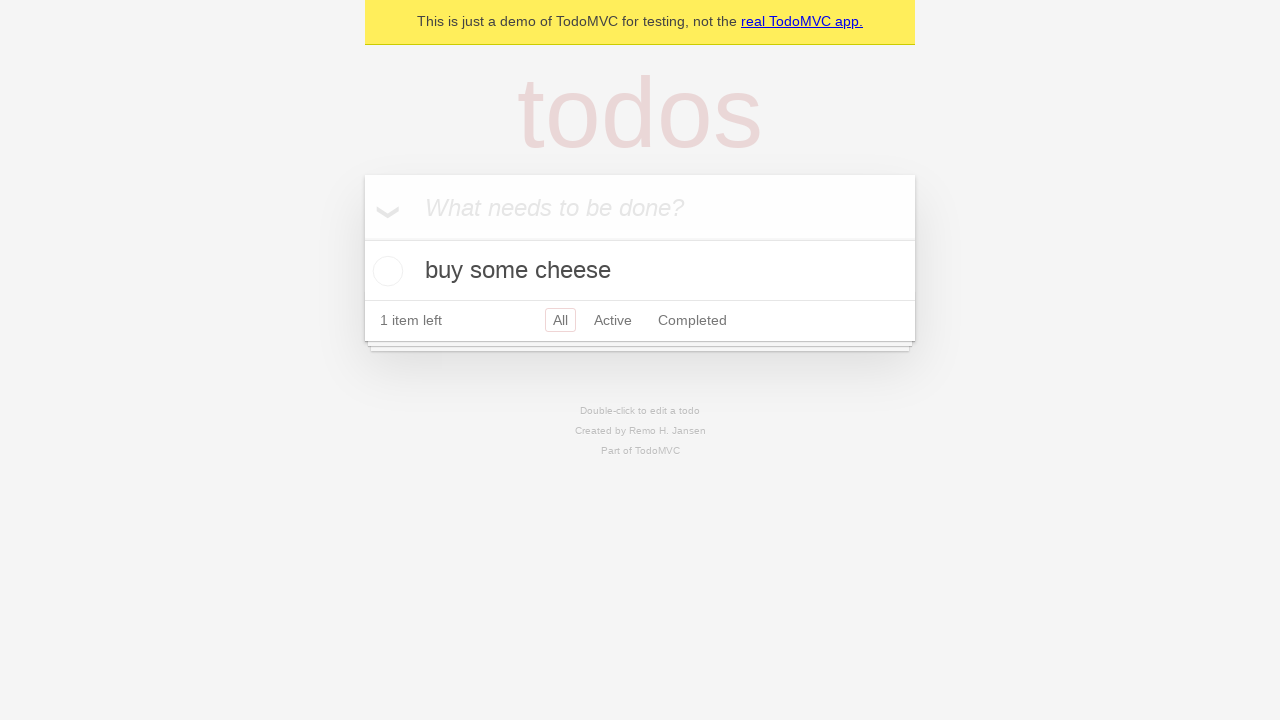

Filled second todo input with 'feed the cat' on internal:attr=[placeholder="What needs to be done?"i]
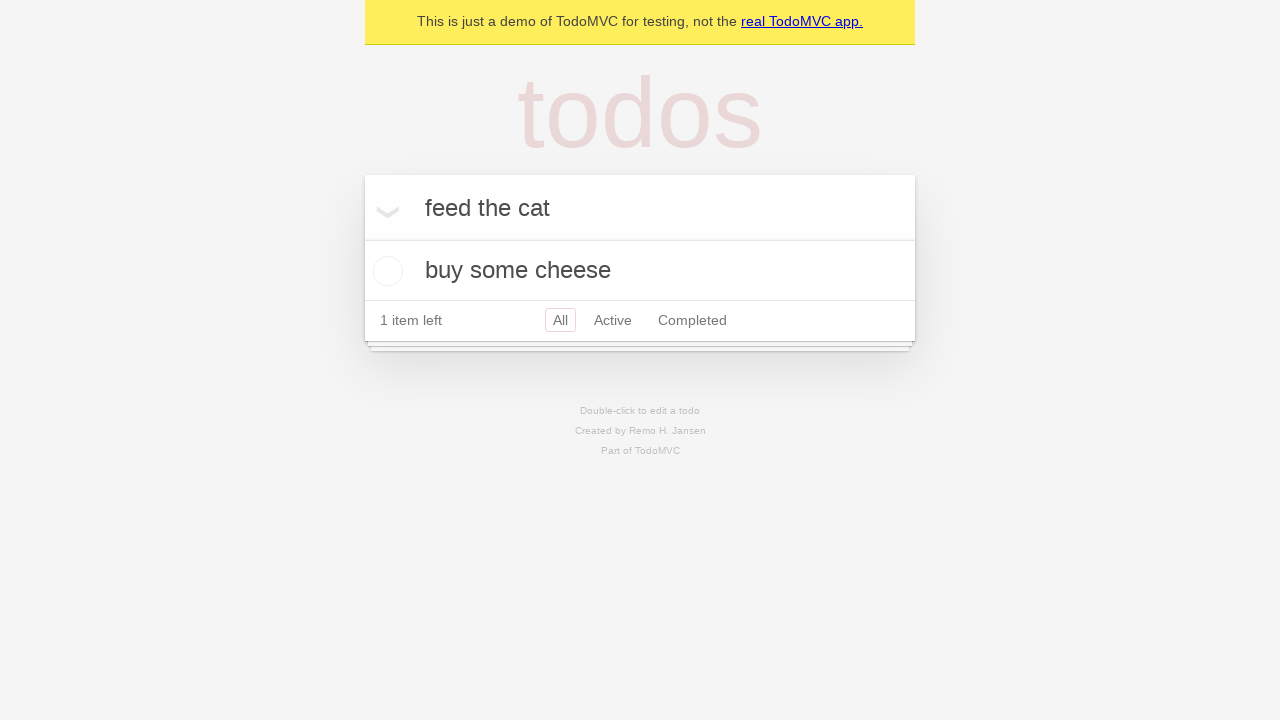

Pressed Enter to create second todo on internal:attr=[placeholder="What needs to be done?"i]
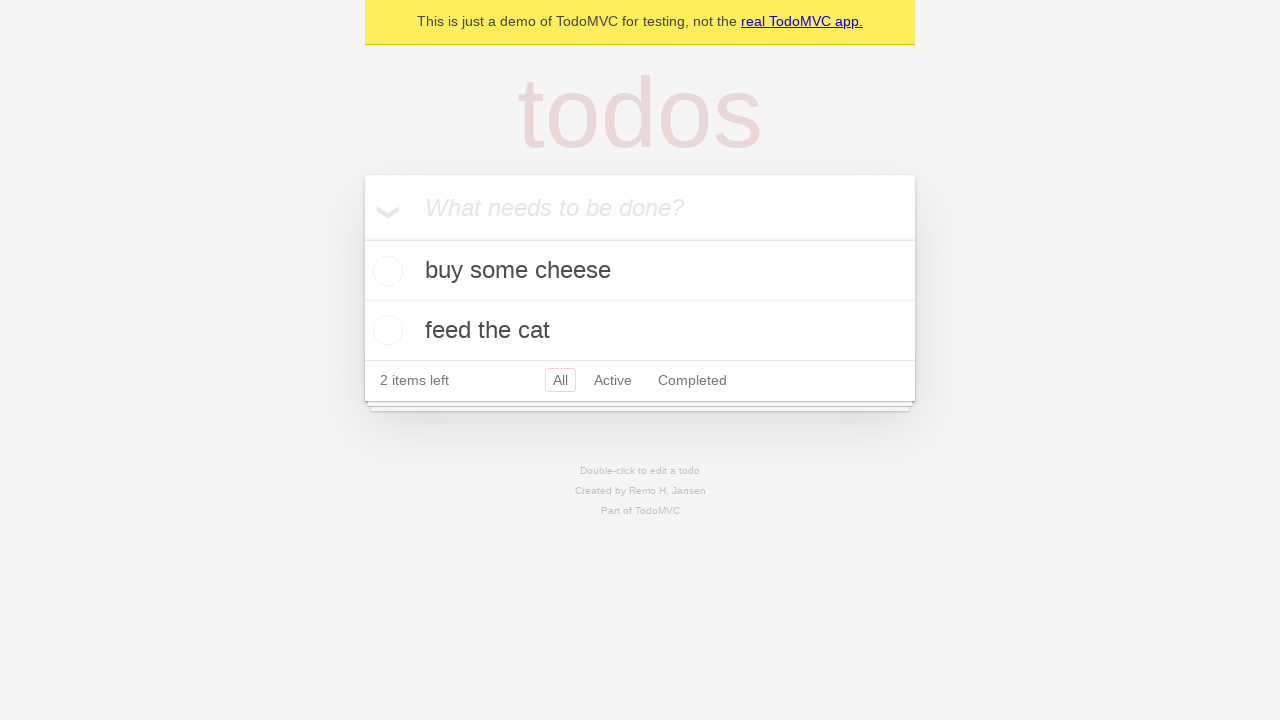

Filled third todo input with 'book a doctors appointment' on internal:attr=[placeholder="What needs to be done?"i]
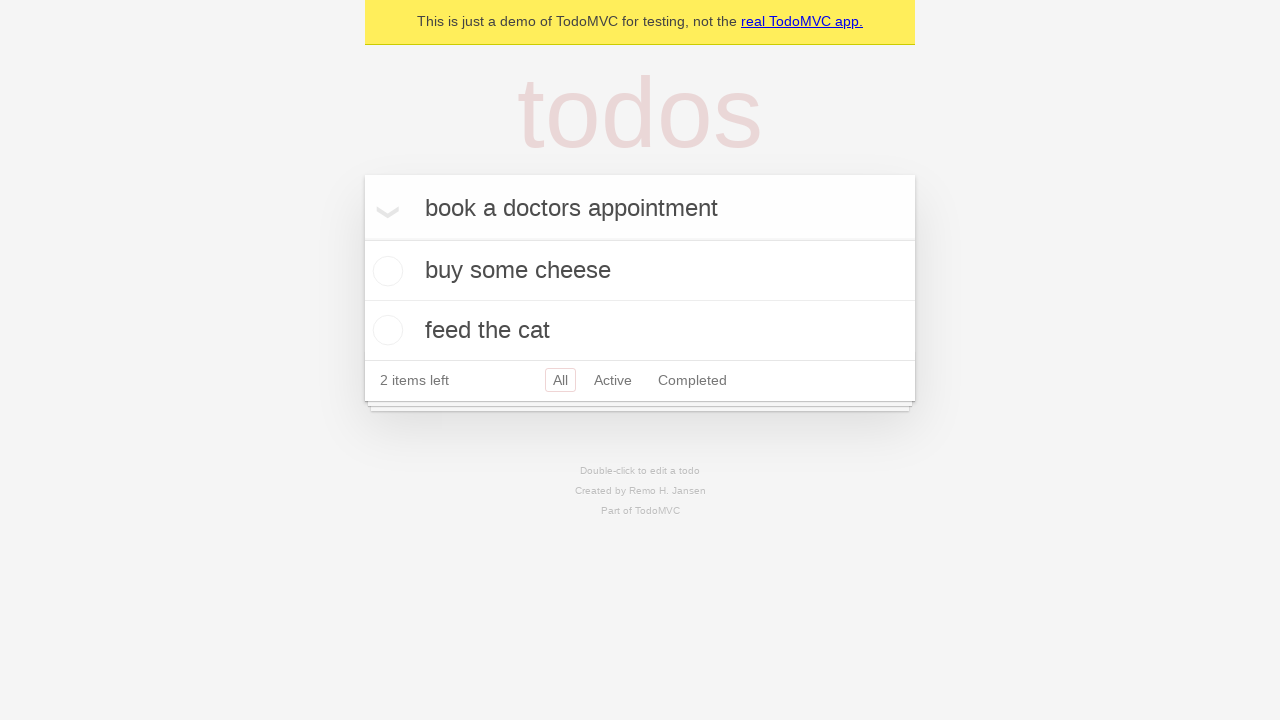

Pressed Enter to create third todo on internal:attr=[placeholder="What needs to be done?"i]
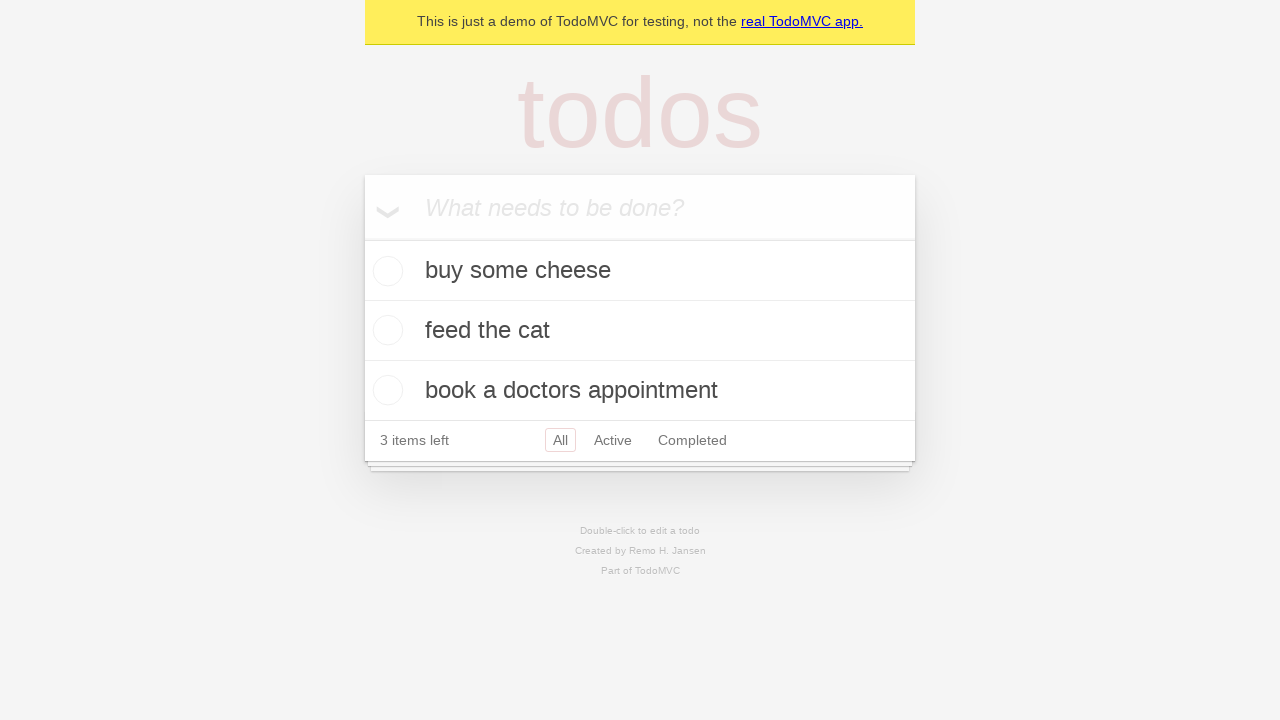

Waited for all three todos to appear
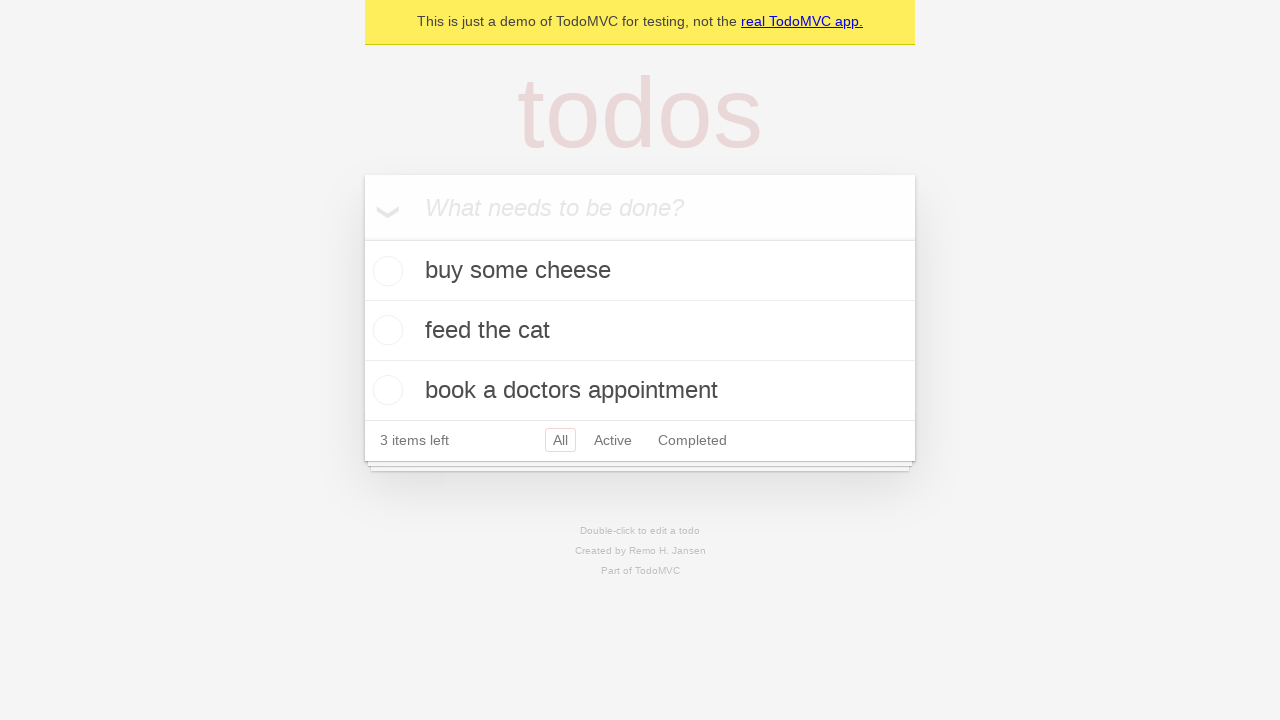

Double-clicked second todo item to enter edit mode at (640, 331) on internal:testid=[data-testid="todo-item"s] >> nth=1
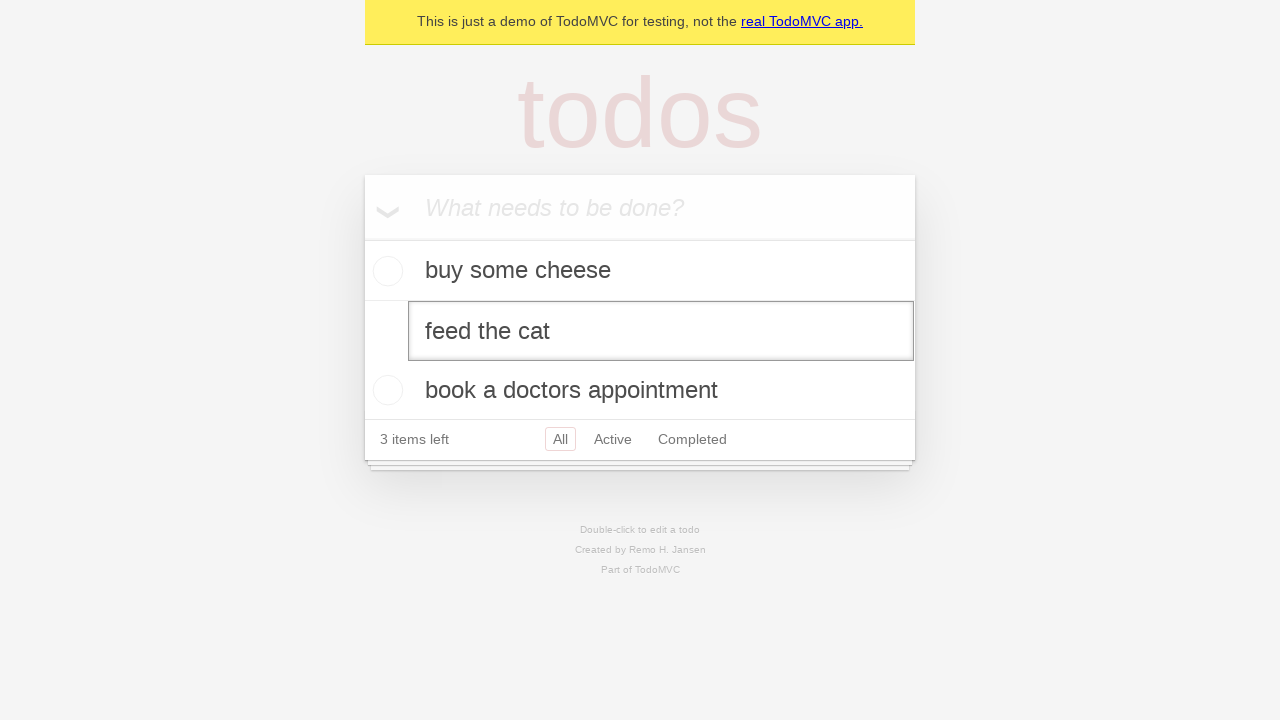

Filled edit field with text containing leading and trailing whitespace on internal:testid=[data-testid="todo-item"s] >> nth=1 >> internal:role=textbox[nam
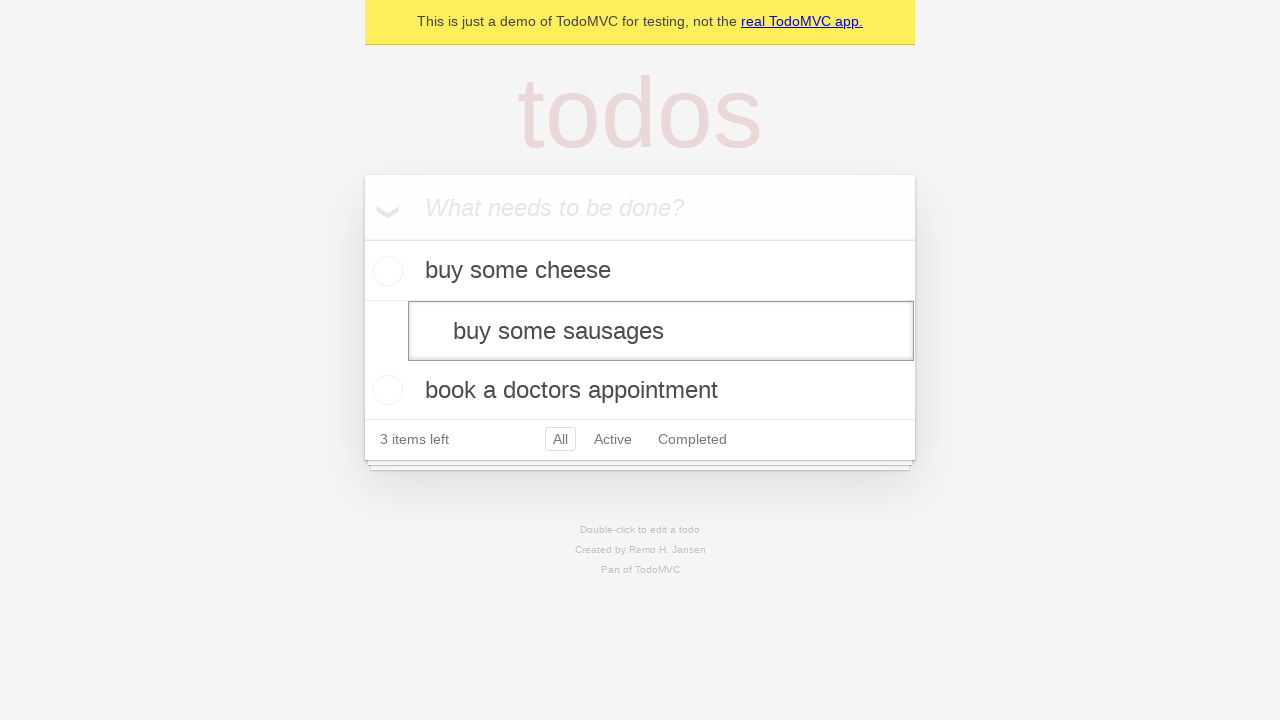

Pressed Enter to save edited todo, text should be trimmed on internal:testid=[data-testid="todo-item"s] >> nth=1 >> internal:role=textbox[nam
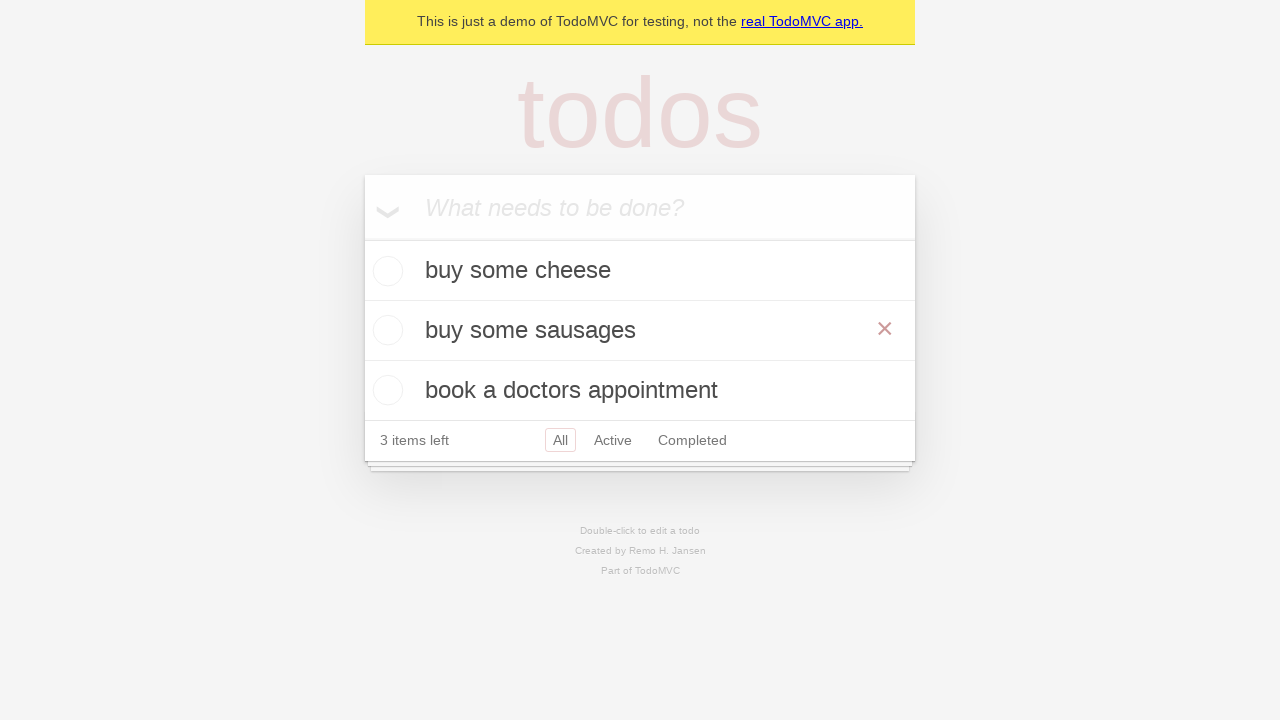

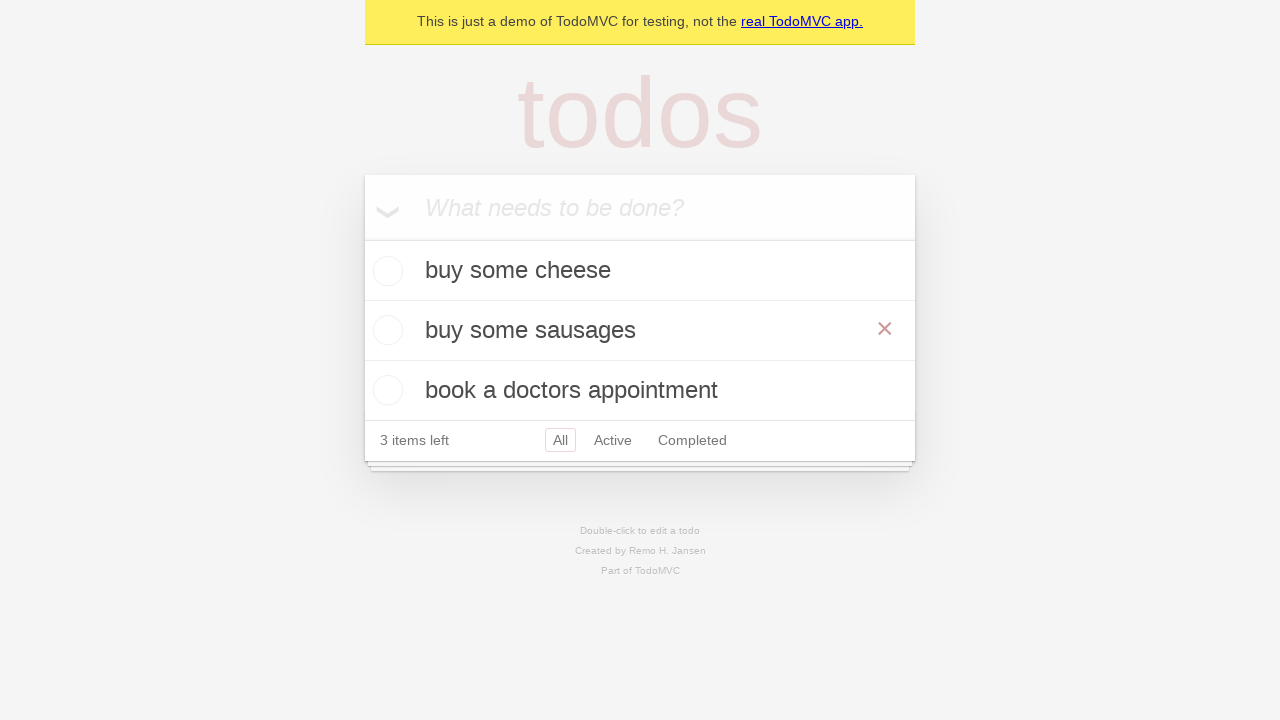